Searches for a campaign finance committee by name on the Missouri Ethics Commission website, clicks on the committee result, navigates to the Reports tab, and analyzes the page structure for year sections.

Starting URL: https://mec.mo.gov/MEC/Campaign_Finance/CFSearch.aspx#gsc.tab=0

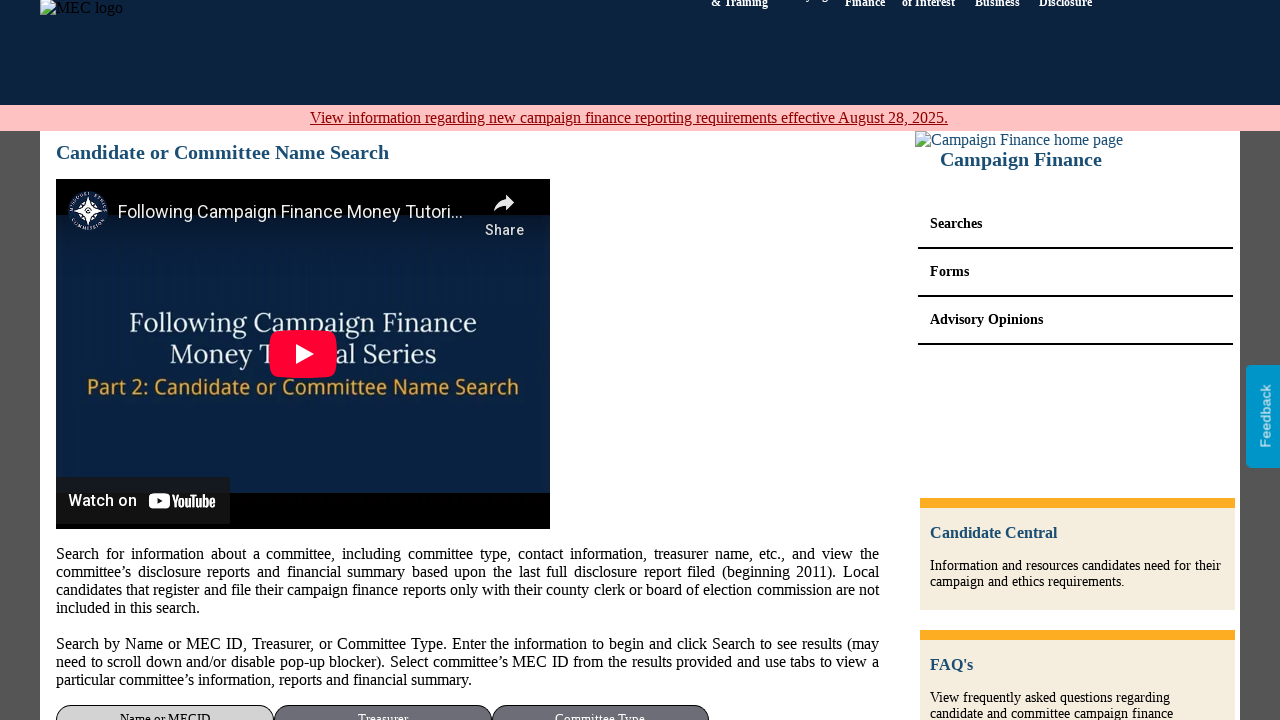

Located committee search input field
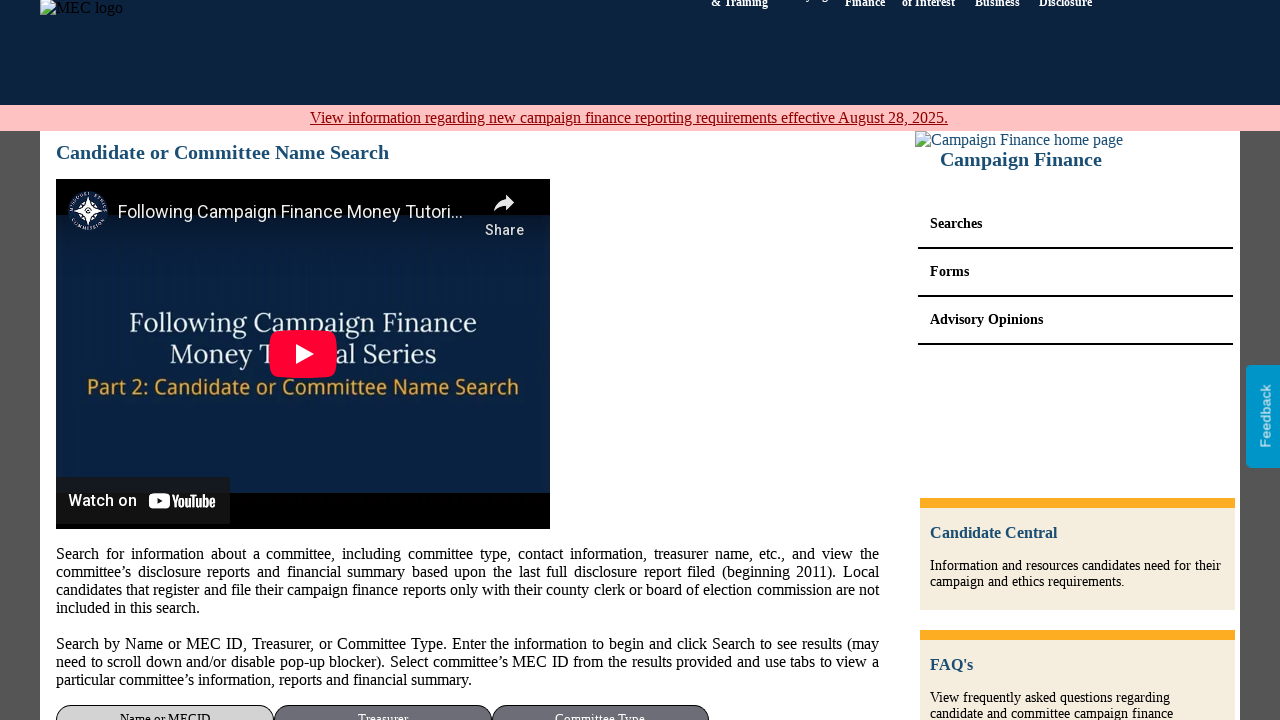

Filled committee search field with 'Francis Howell Families' on input[name='ctl00$ctl00$ContentPlaceHolder$ContentPlaceHolder1$txtComm']
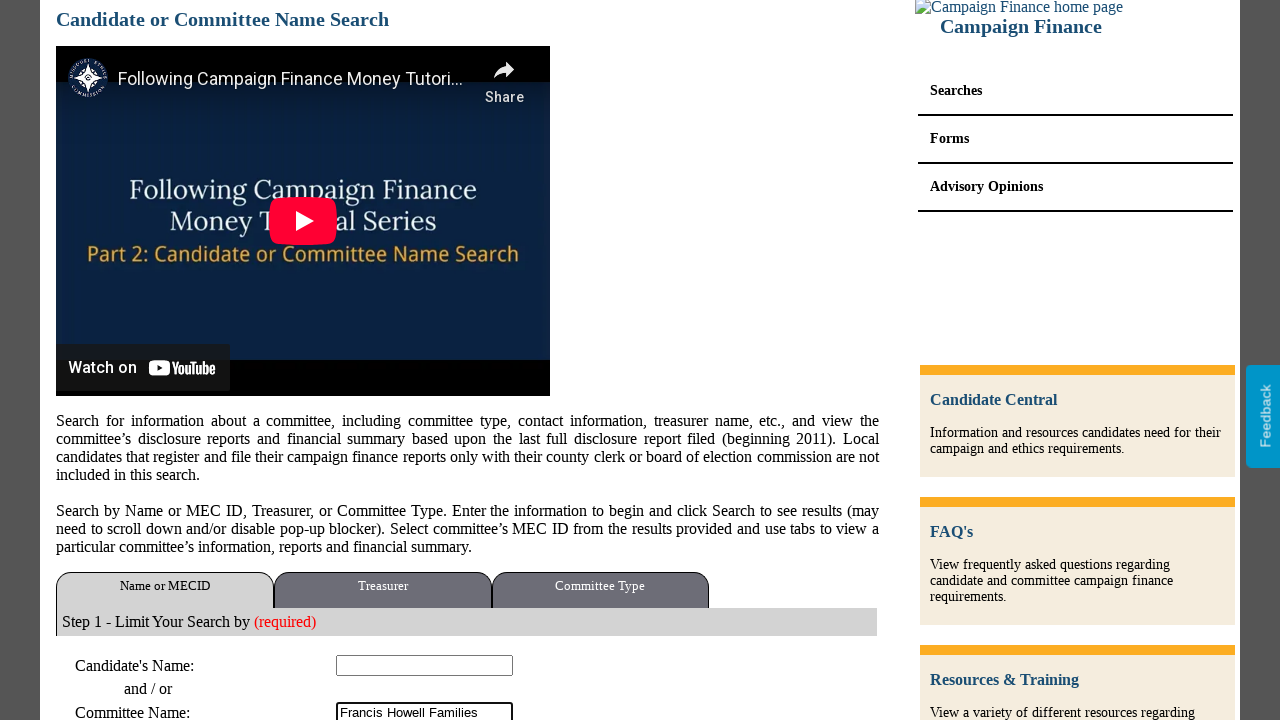

Clicked search button to search for committee at (850, 360) on input[name='ctl00$ctl00$ContentPlaceHolder$ContentPlaceHolder1$btnSearch']
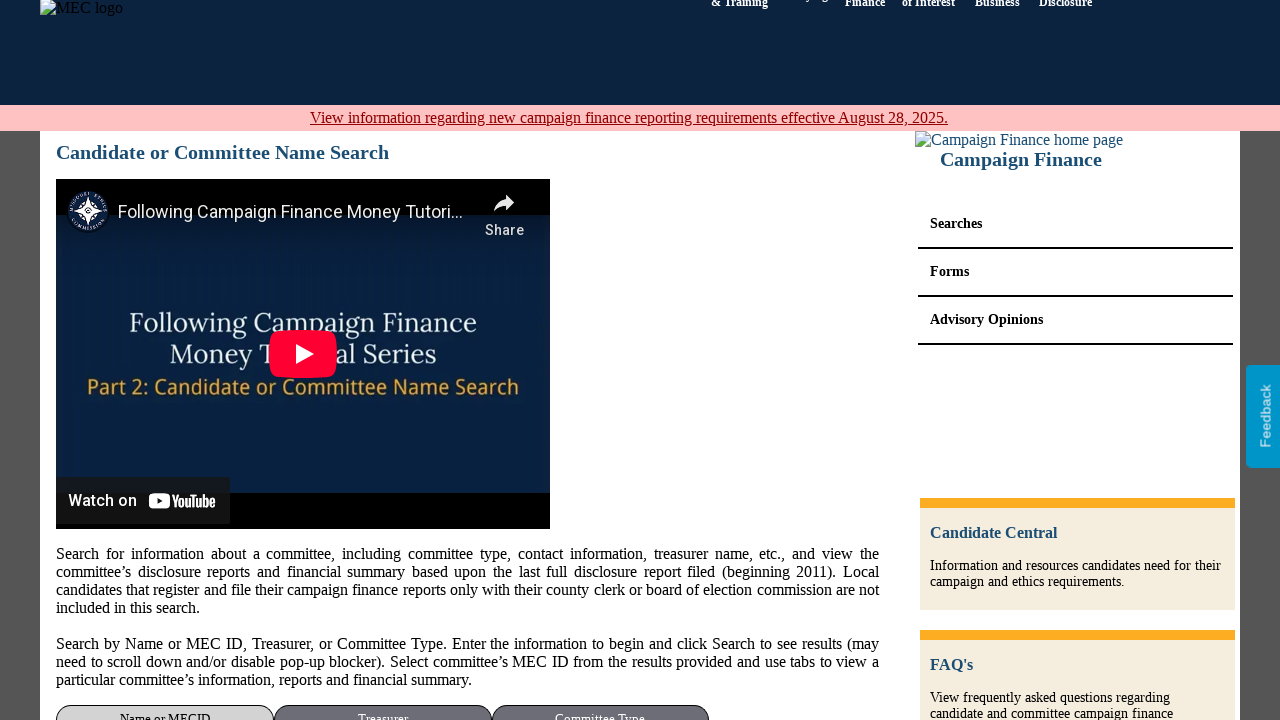

Search results table loaded
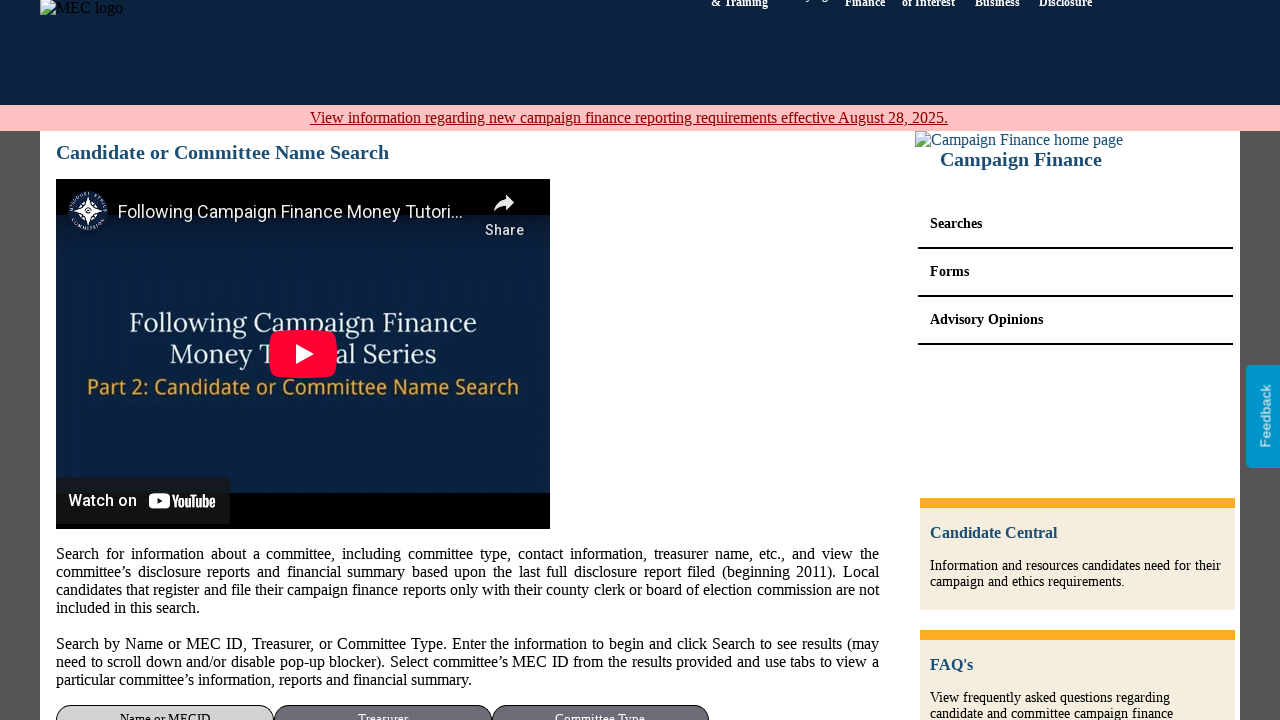

Clicked on committee result with MECID C2116 at (86, 360) on #ContentPlaceHolder_ContentPlaceHolder1_gvResults a:has-text('C2116')
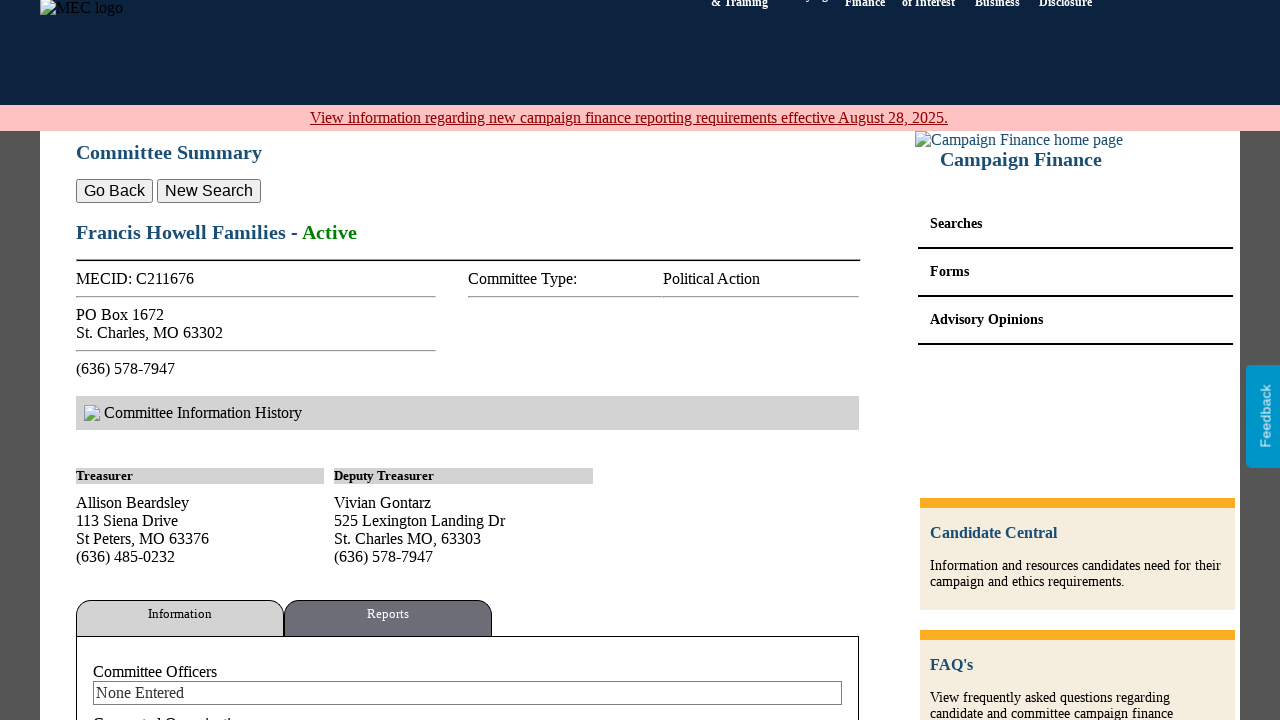

Reports tab became available
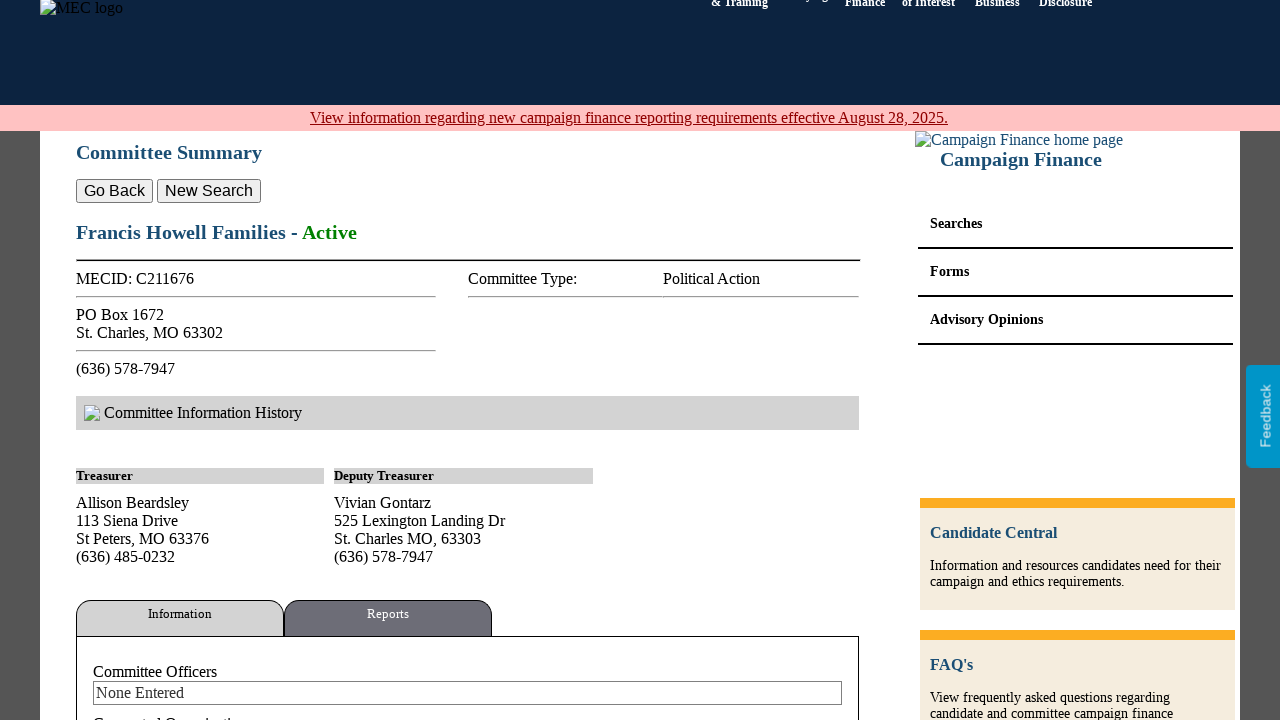

Clicked on Reports tab to navigate to committee reports at (388, 618) on a:has-text('Reports')
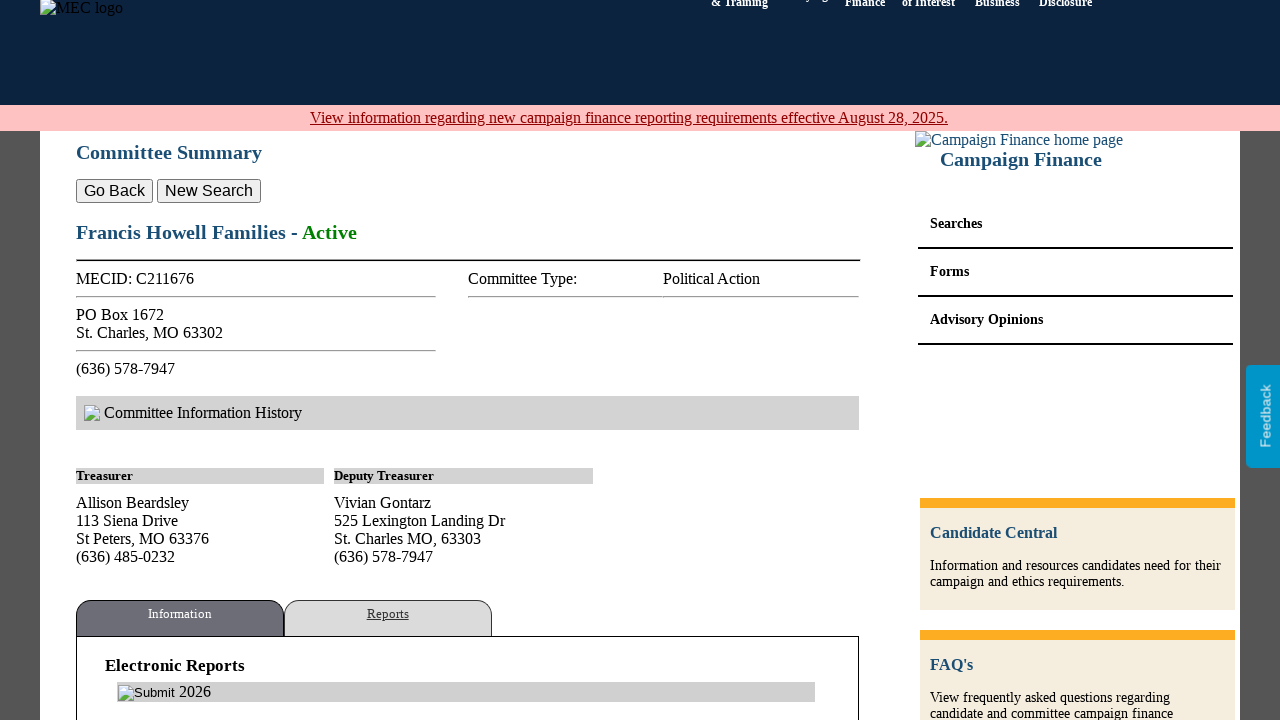

Reports page loaded with report data table
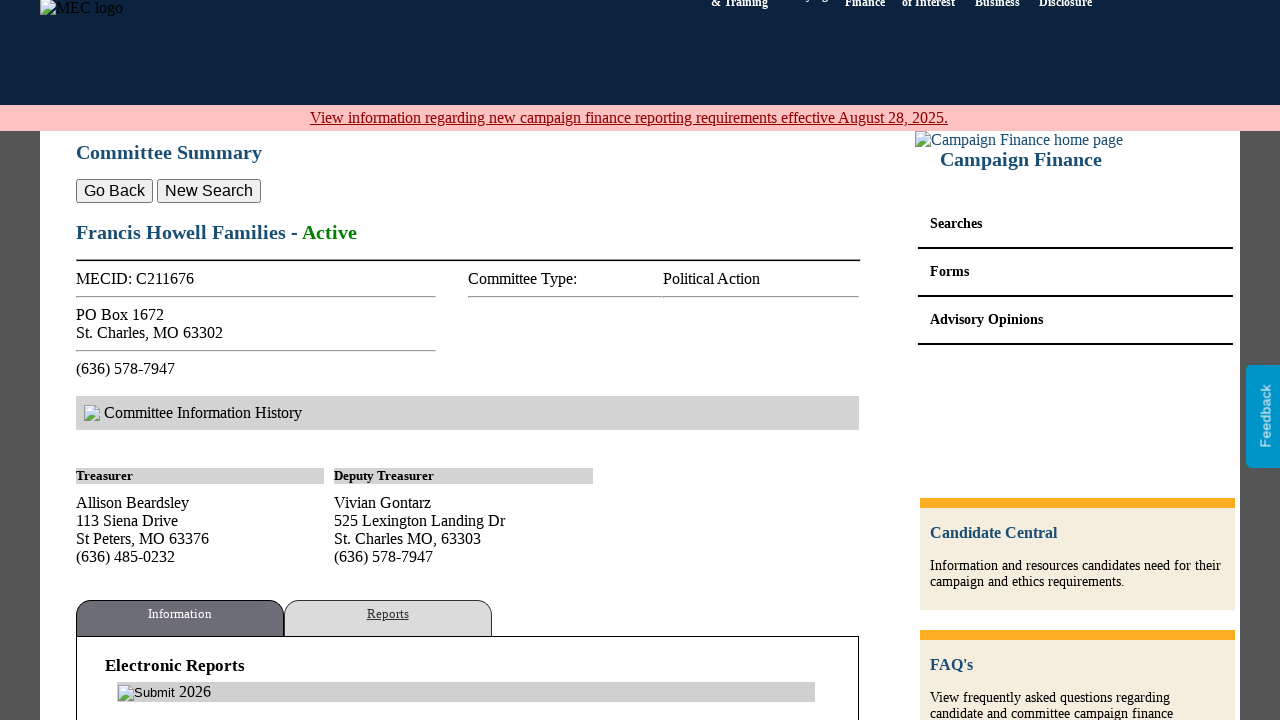

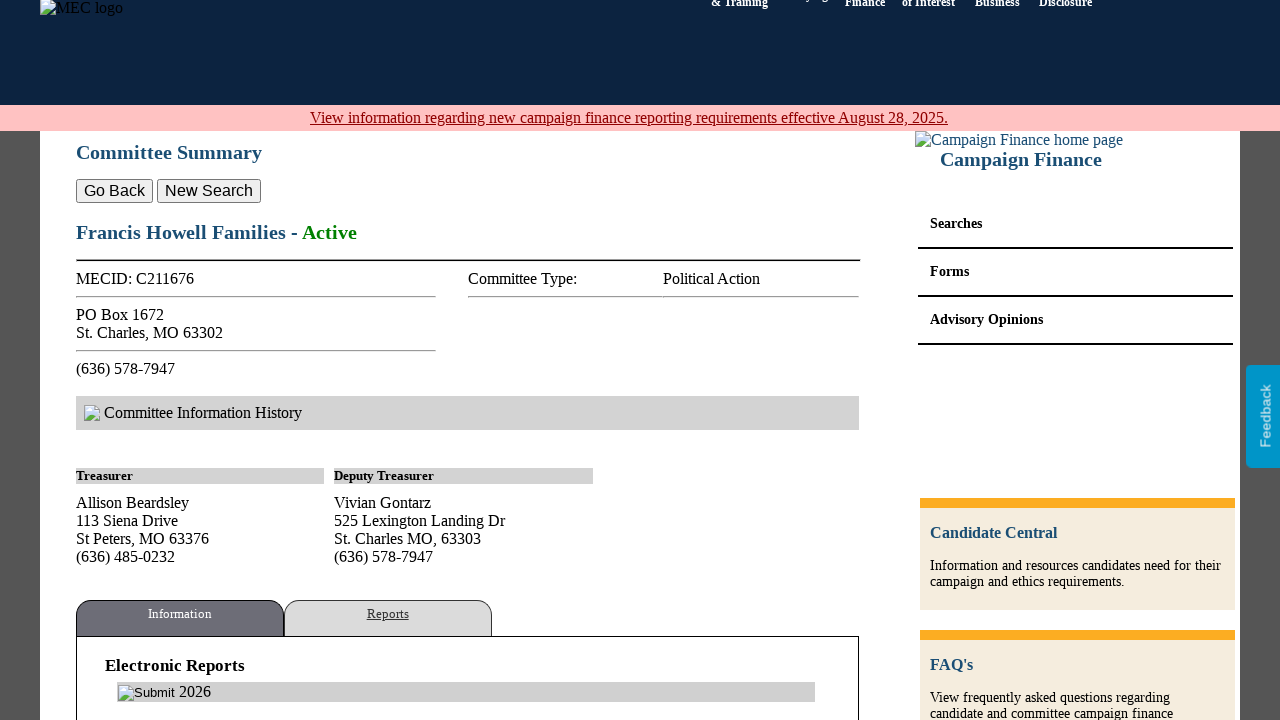